Tests accessing manager ID cells from the employee manager table

Starting URL: http://automationbykrishna.com/#

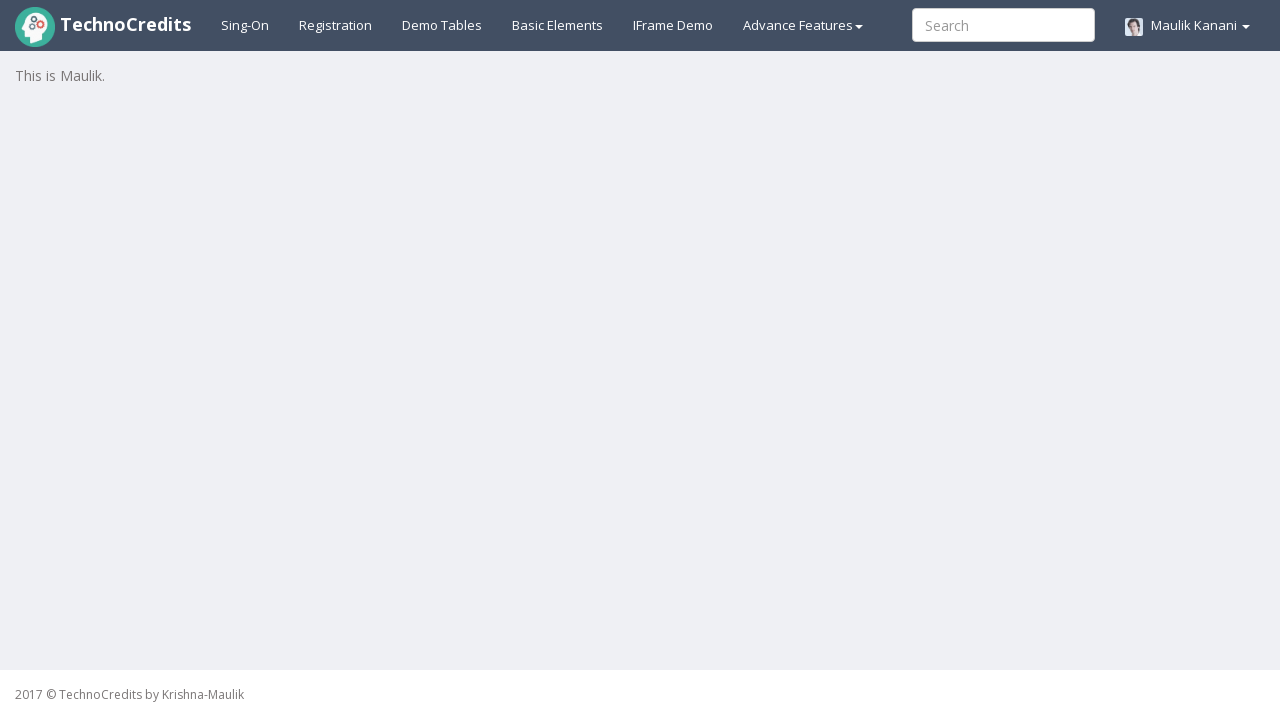

Clicked on demo tables link at (442, 25) on xpath=//a[@id='demotable']
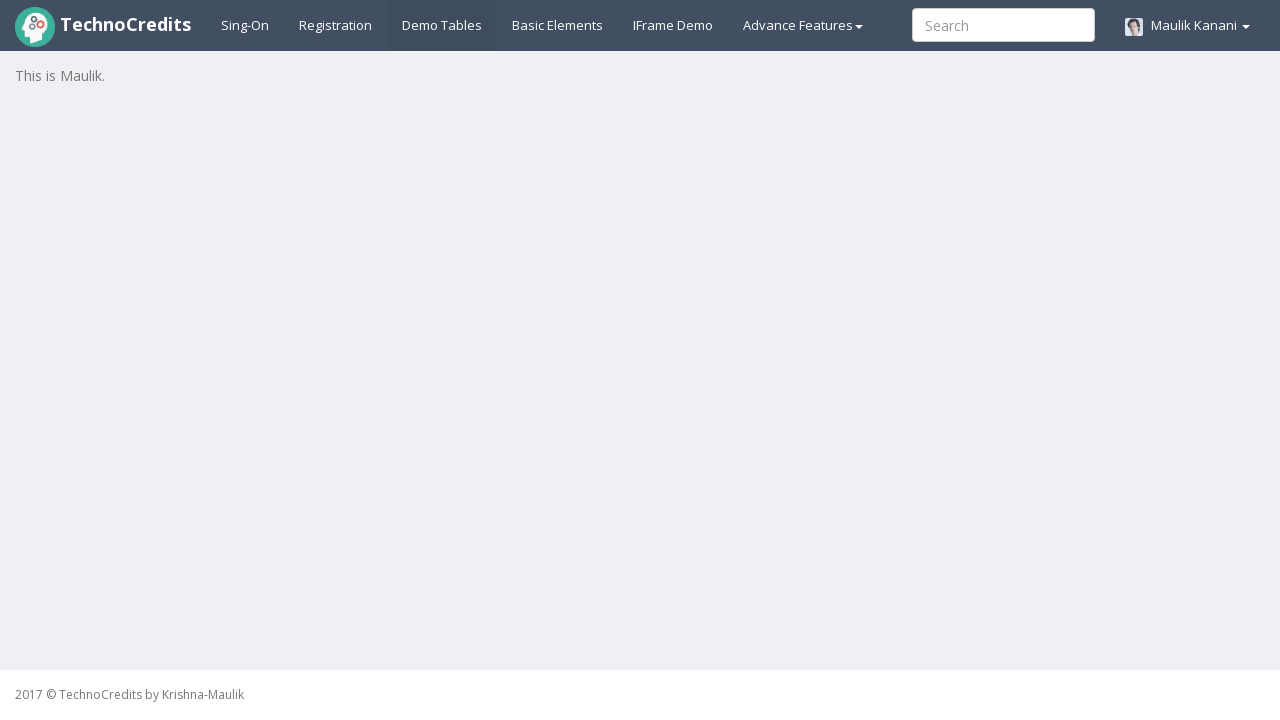

Employee manager table loaded
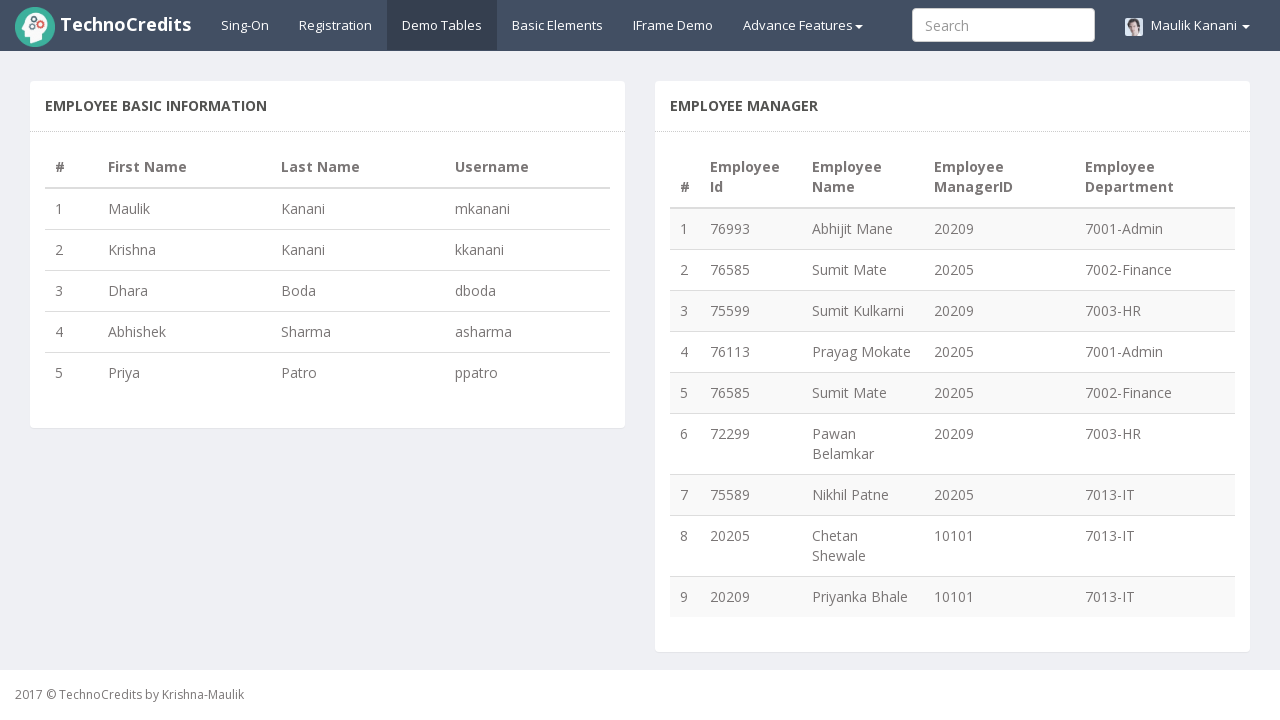

Retrieved row count from employee manager table: 9 rows
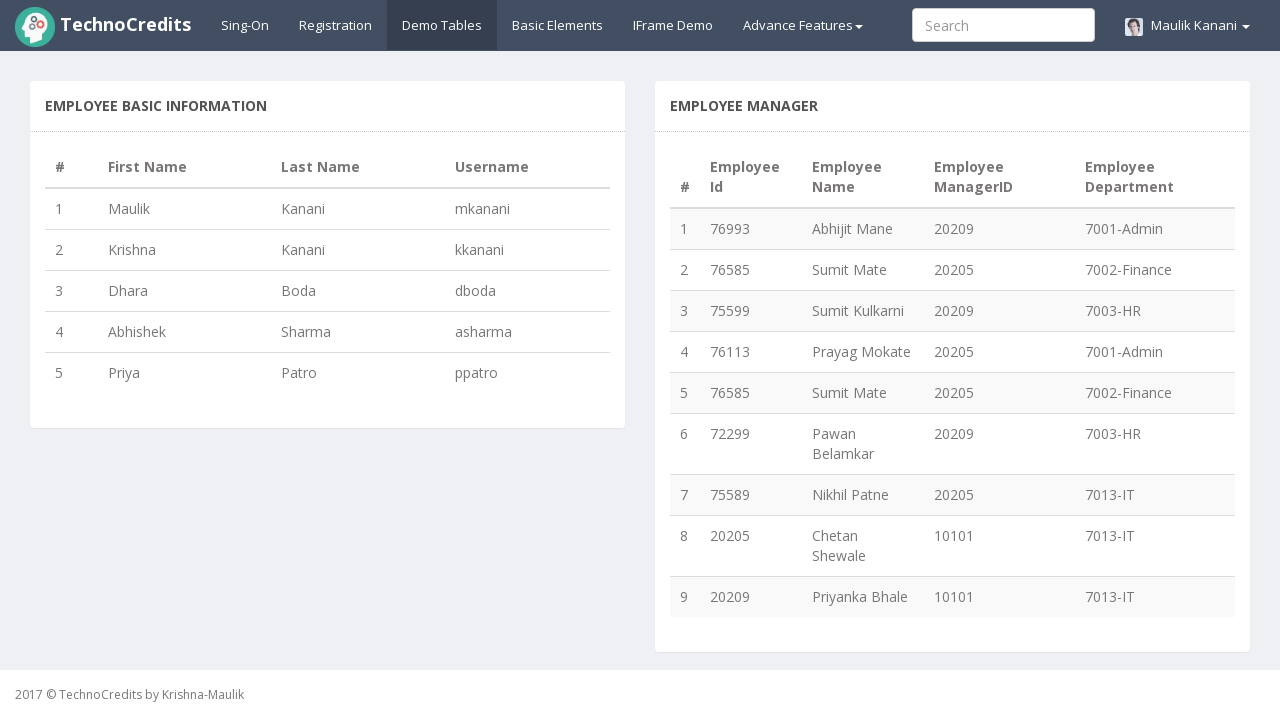

Verified manager ID cell in row 1 column 4 is accessible
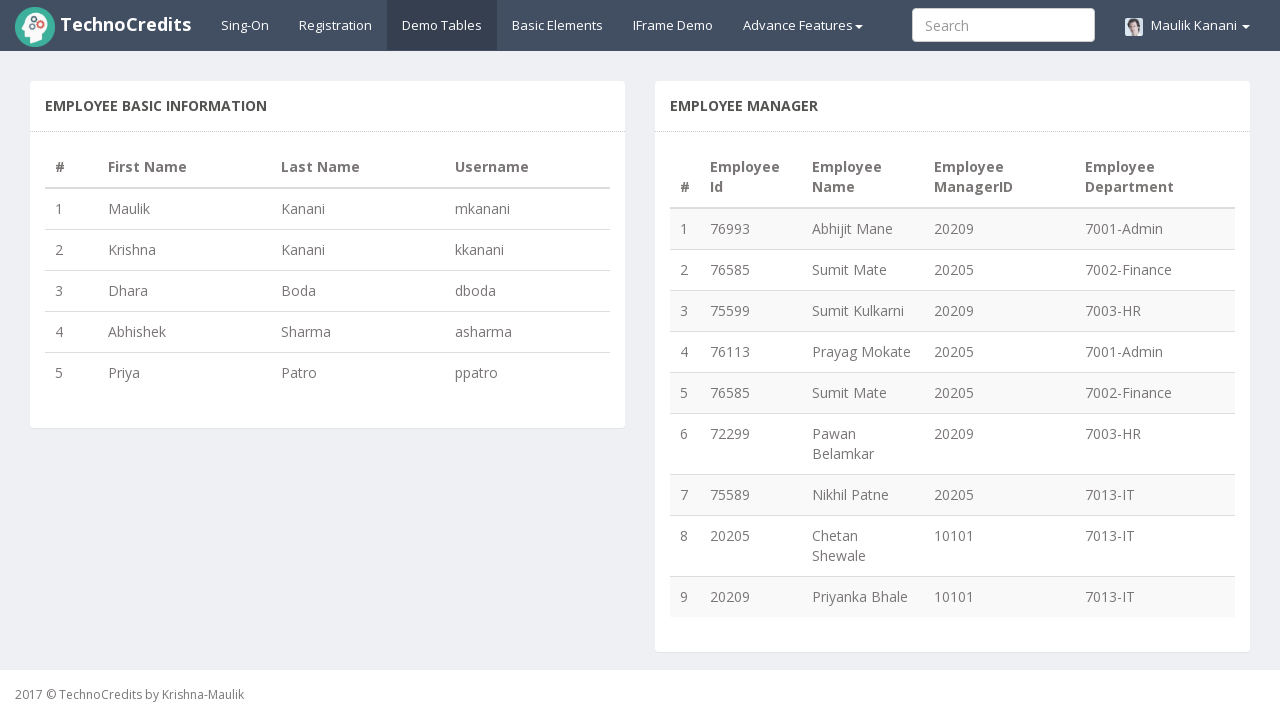

Verified manager ID cell in row 2 column 4 is accessible
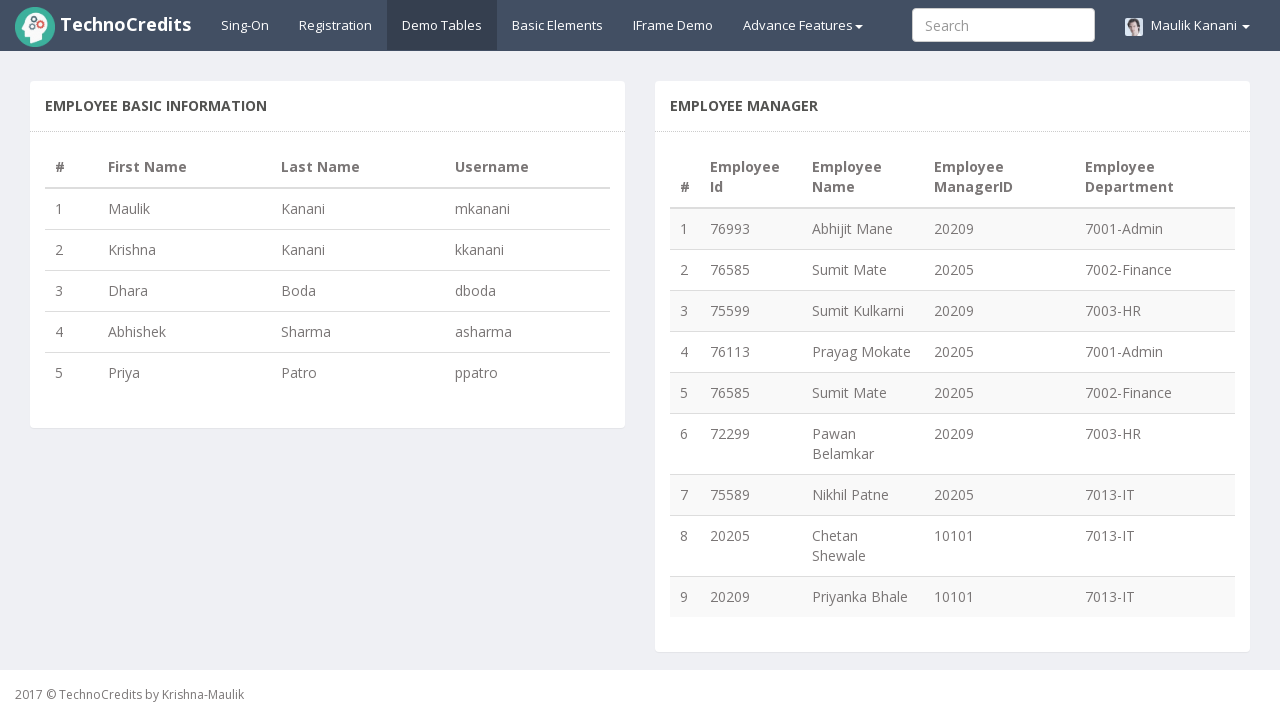

Verified manager ID cell in row 3 column 4 is accessible
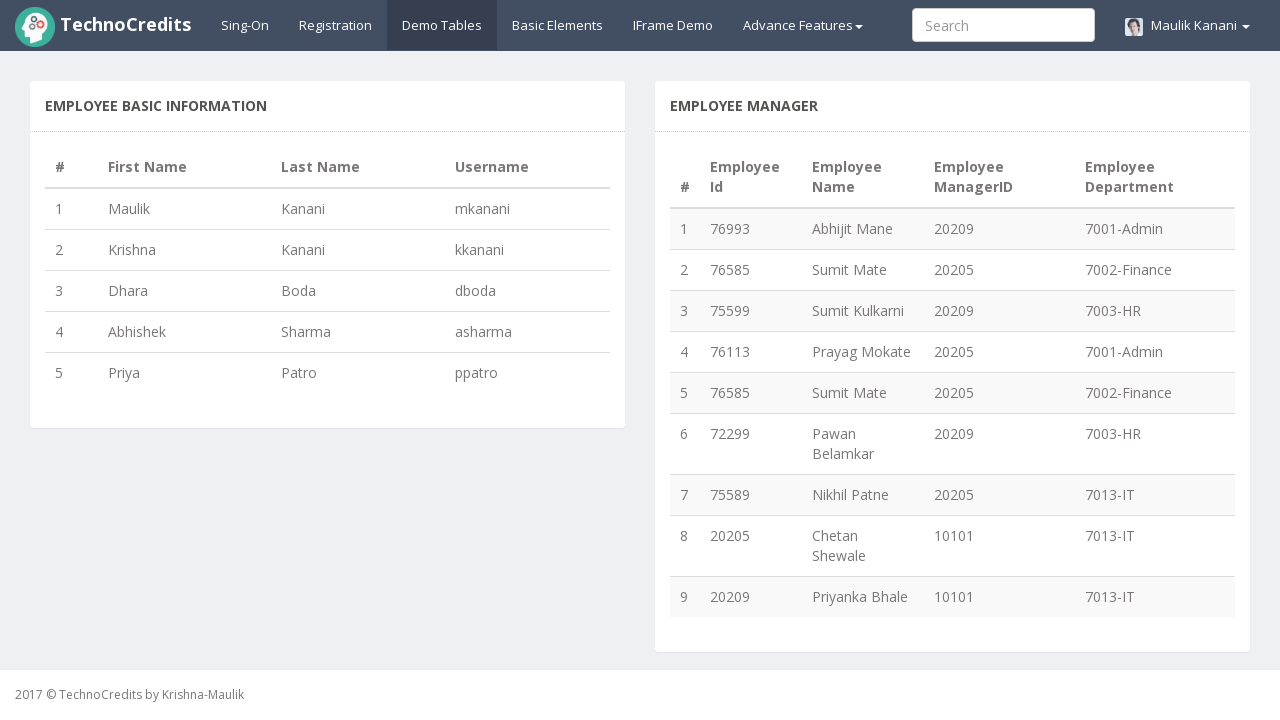

Verified manager ID cell in row 4 column 4 is accessible
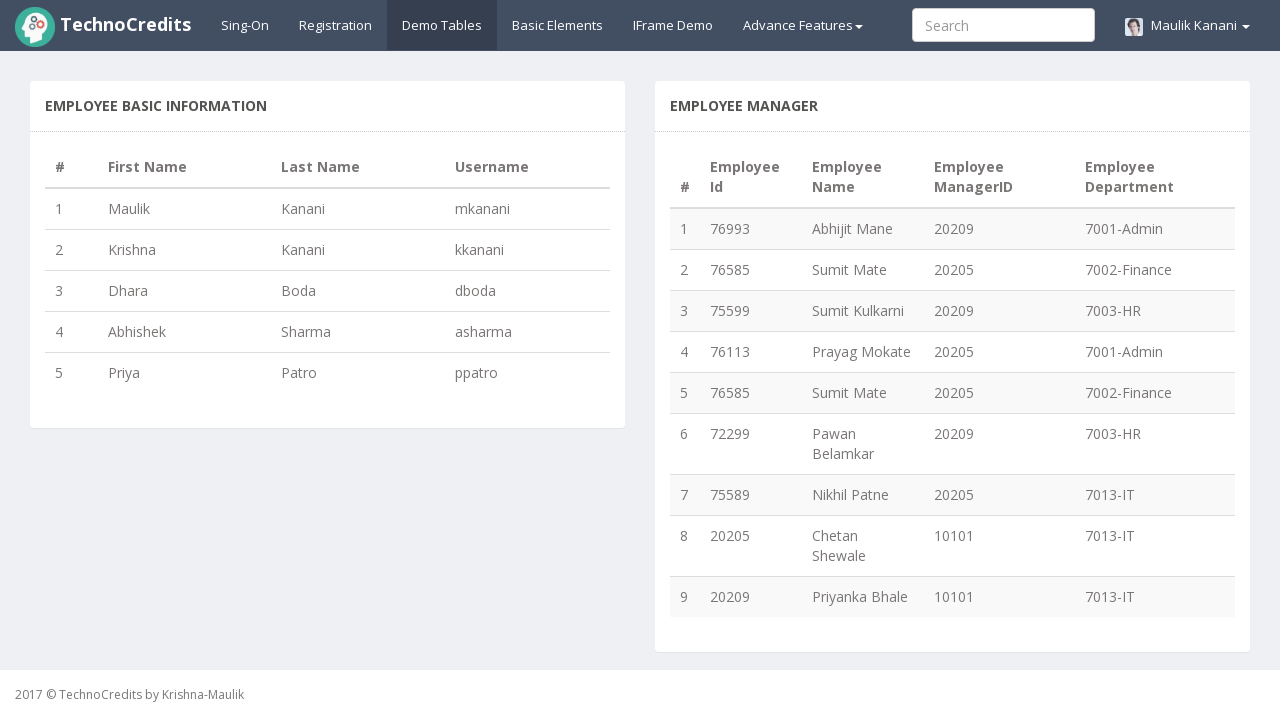

Verified manager ID cell in row 5 column 4 is accessible
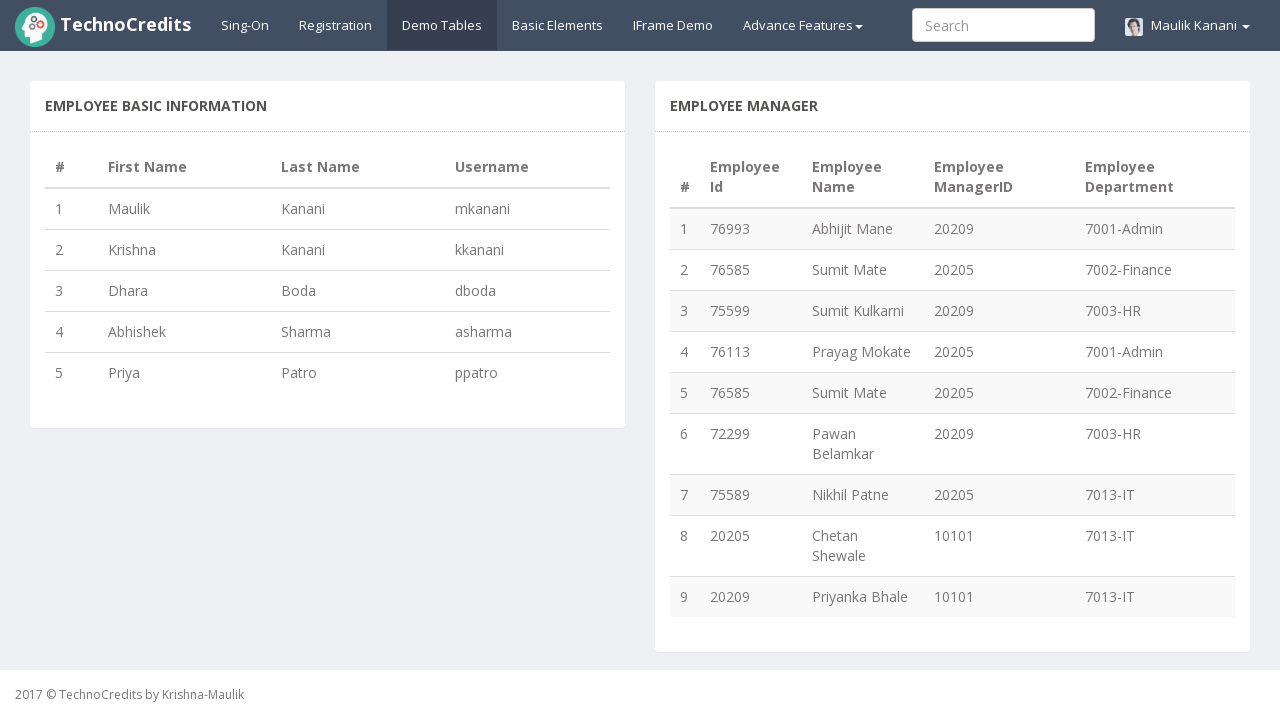

Verified manager ID cell in row 6 column 4 is accessible
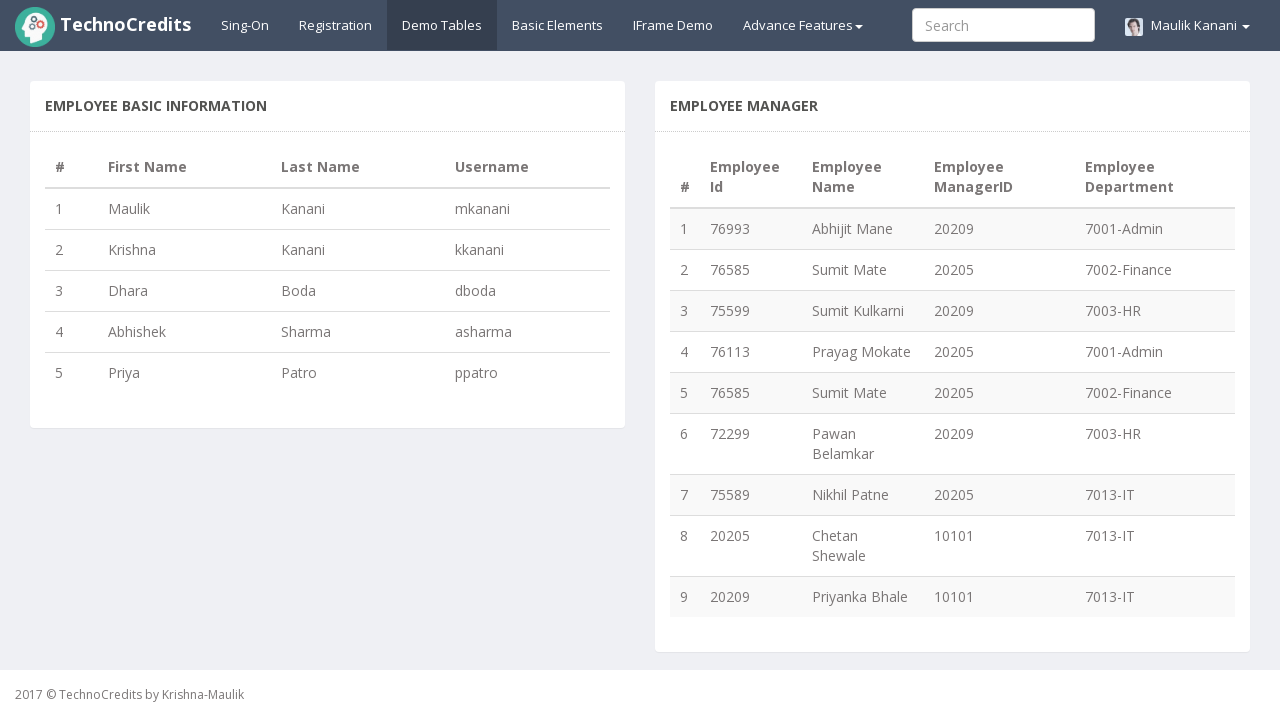

Verified manager ID cell in row 7 column 4 is accessible
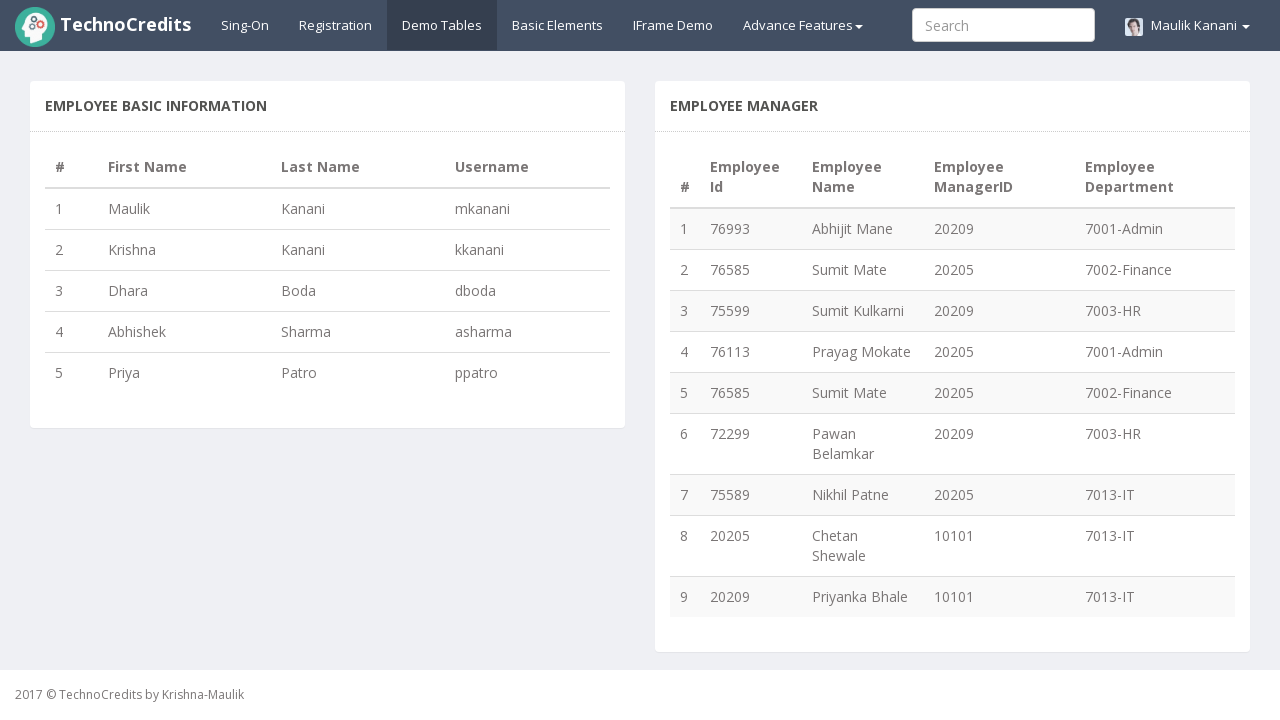

Verified manager ID cell in row 8 column 4 is accessible
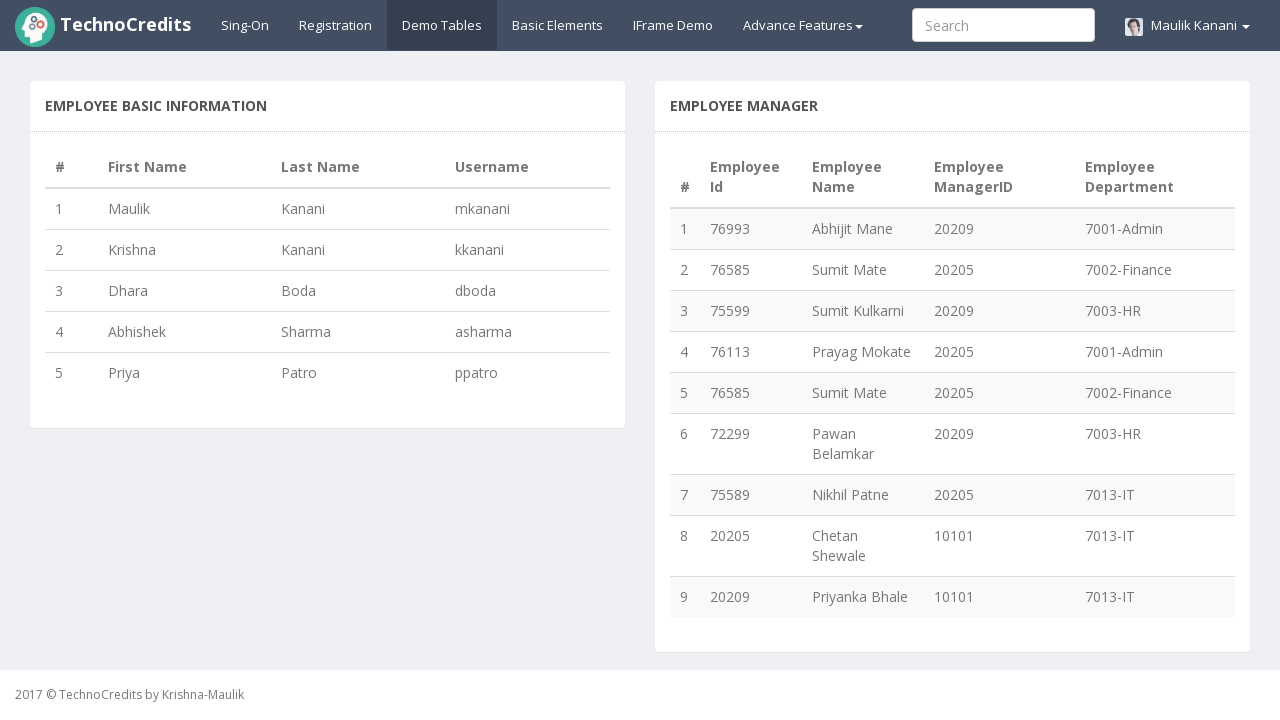

Verified manager ID cell in row 9 column 4 is accessible
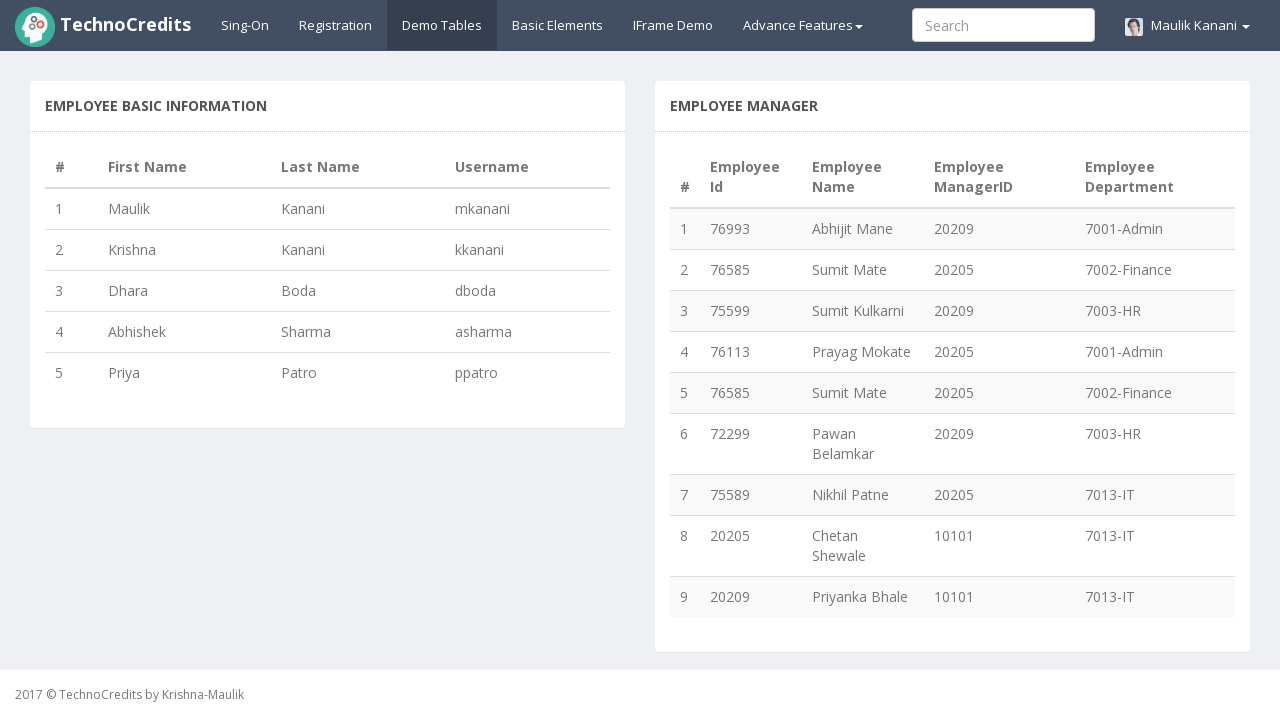

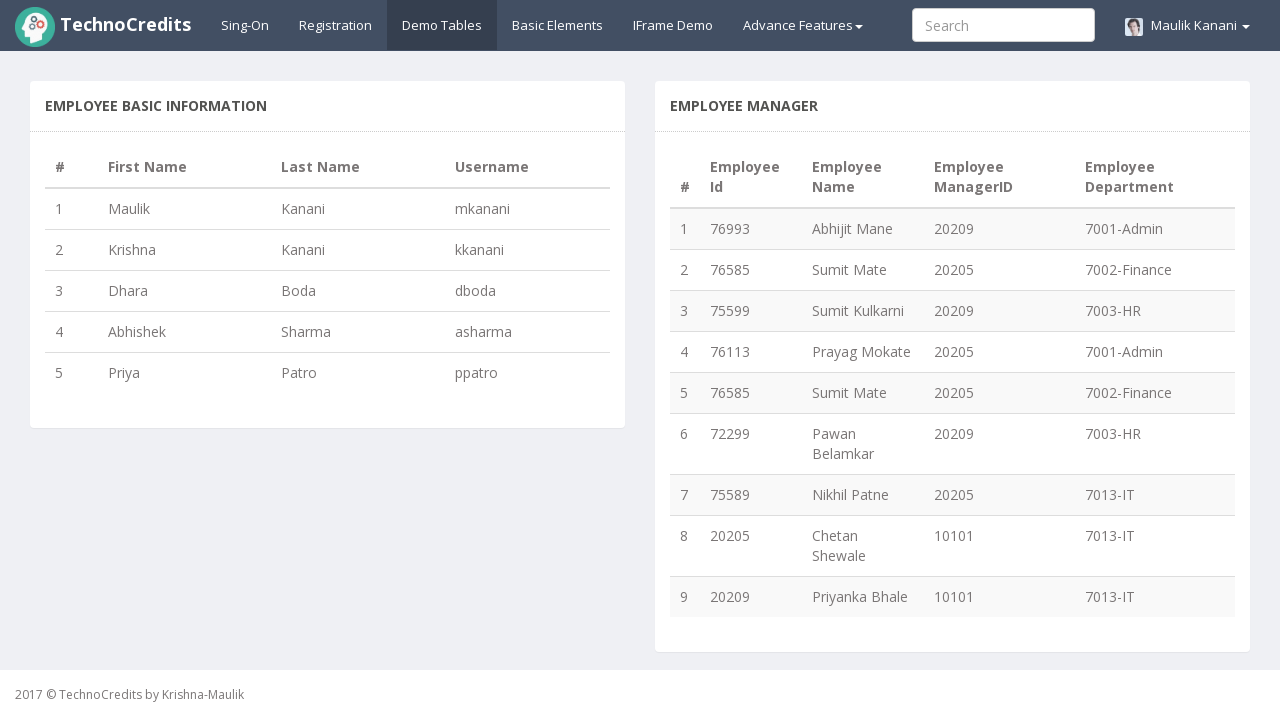